Tests car search functionality on ss.lv by clicking on cars category, setting price range, selecting year and engine parameters

Starting URL: http://www.ss.lv

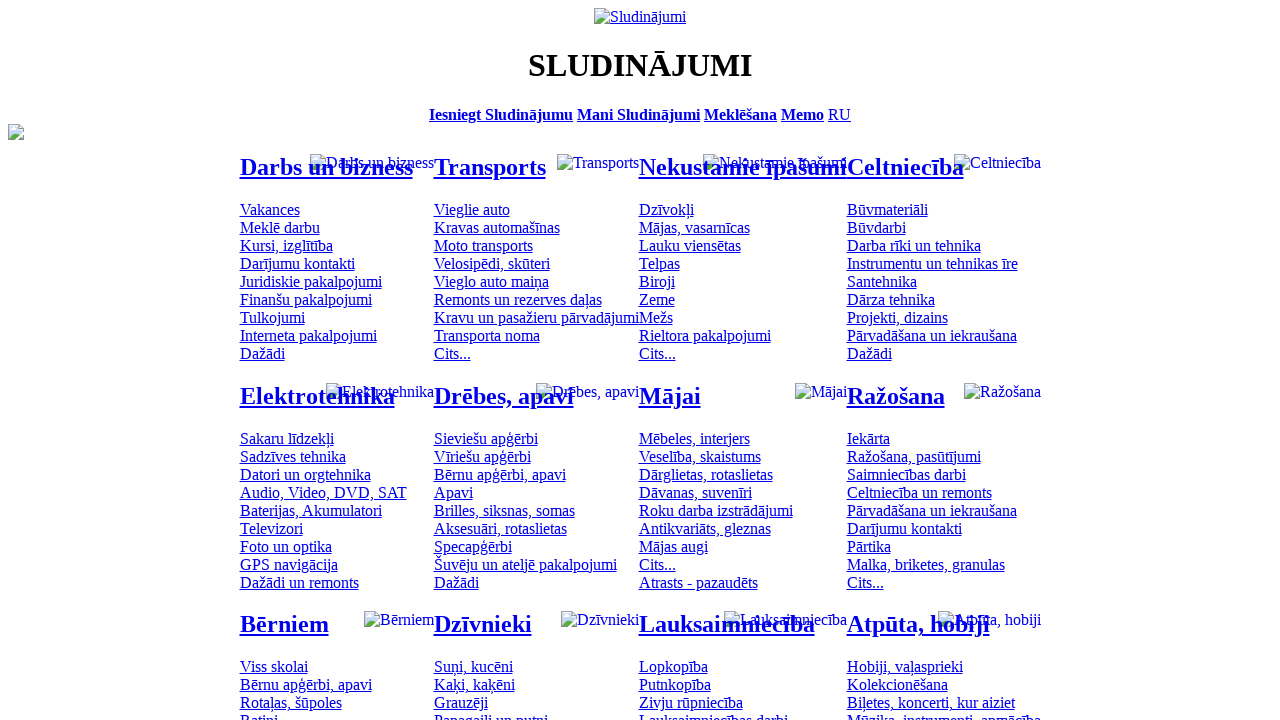

Clicked on 'Vieglie auto' (Cars) category at (472, 209) on #mtd_97
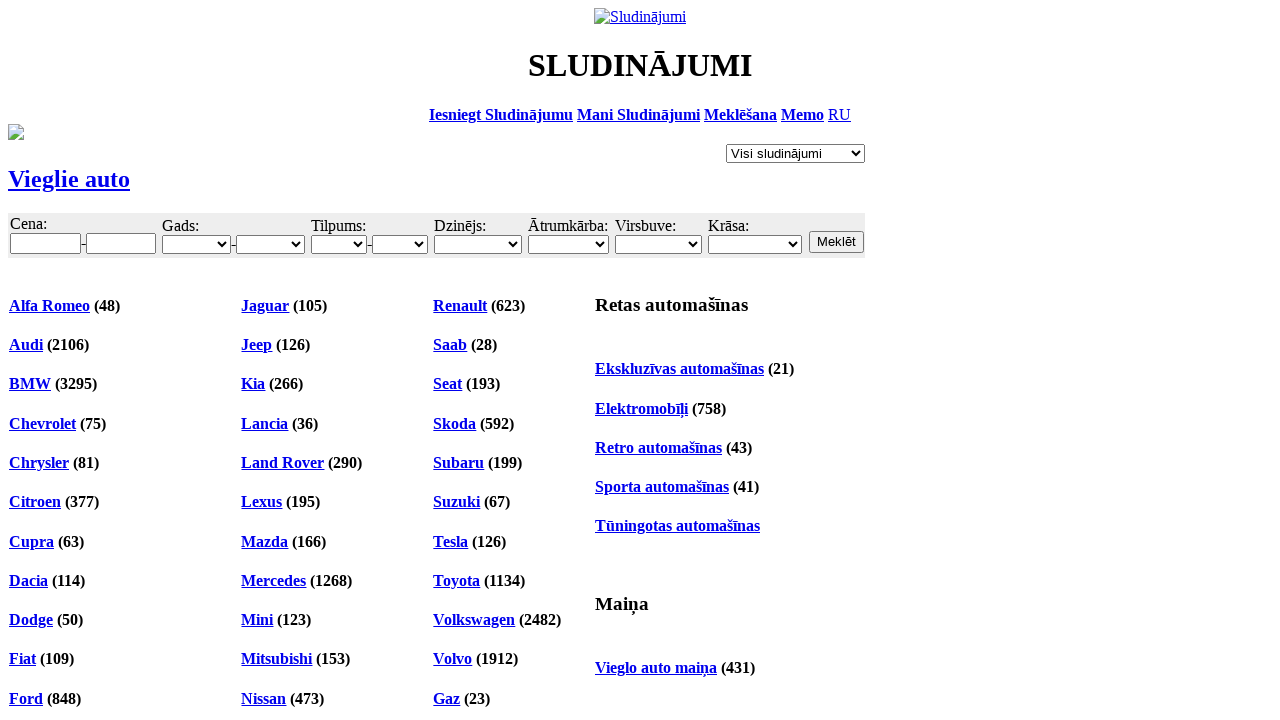

Filled minimum price field with '6000' on #f_o_8_min
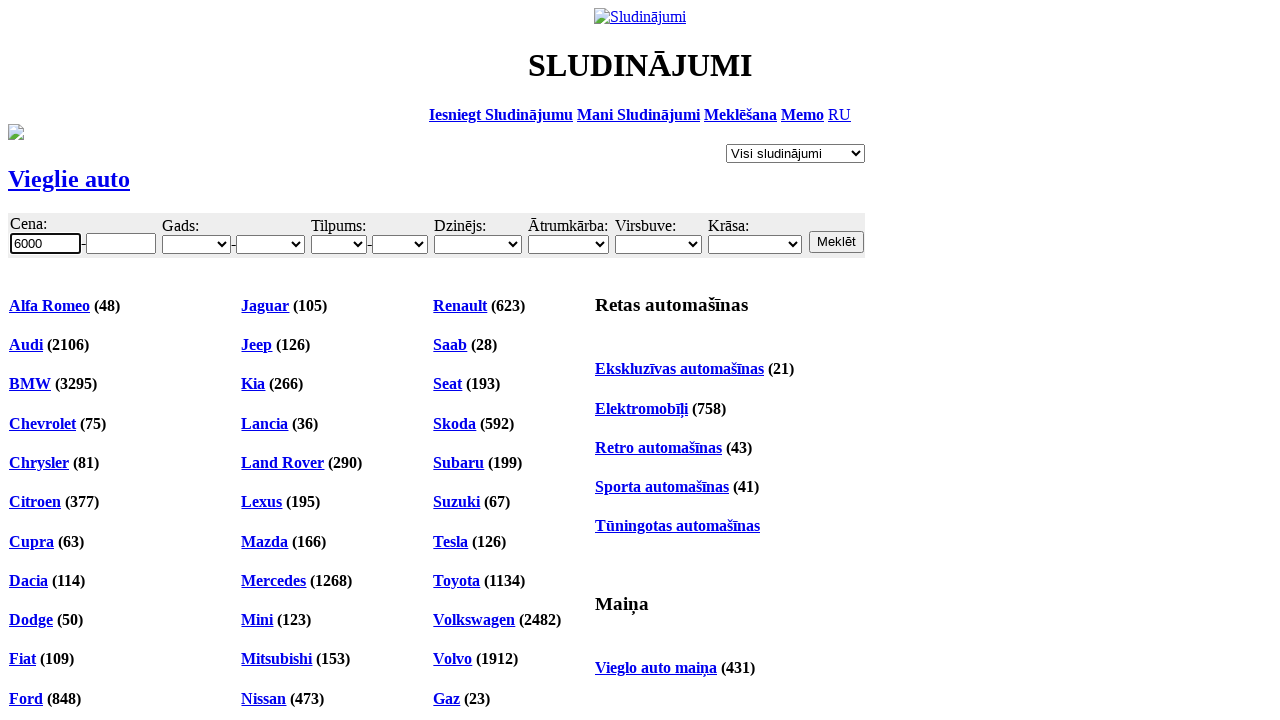

Filled maximum price field with '10000' on #f_o_8_max
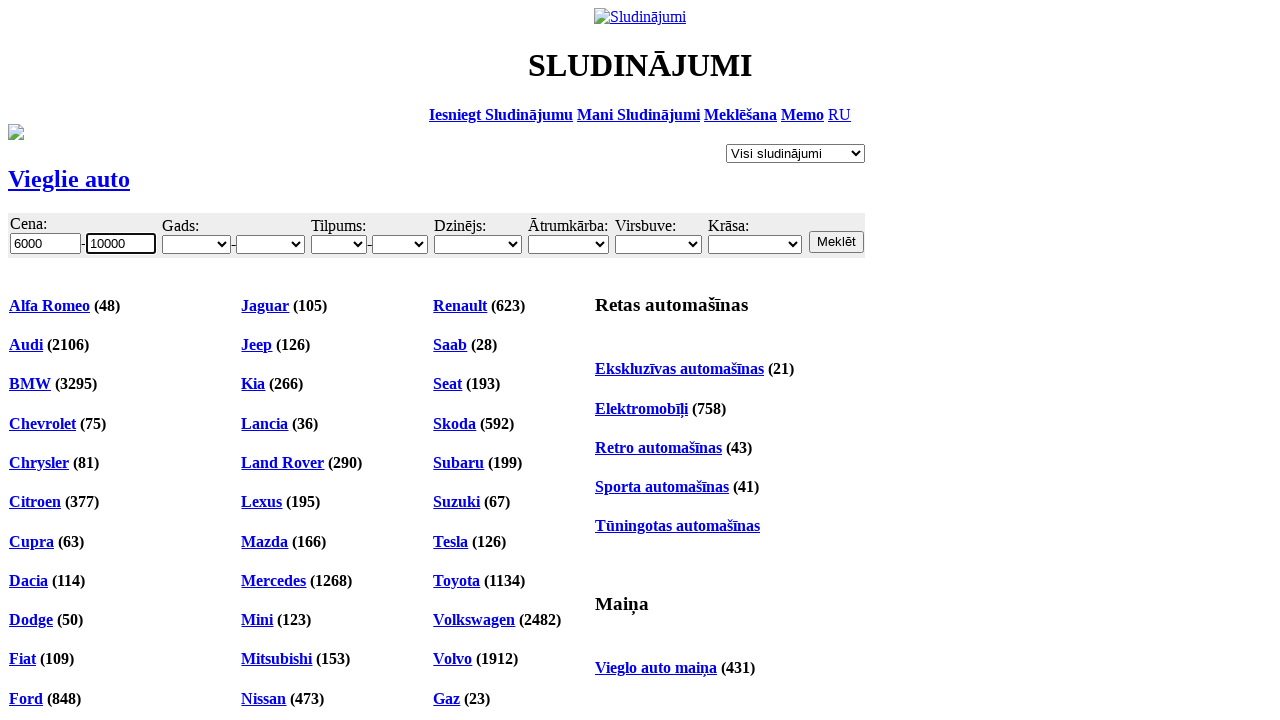

Selected minimum year '2001' from dropdown on #f_o_18_min
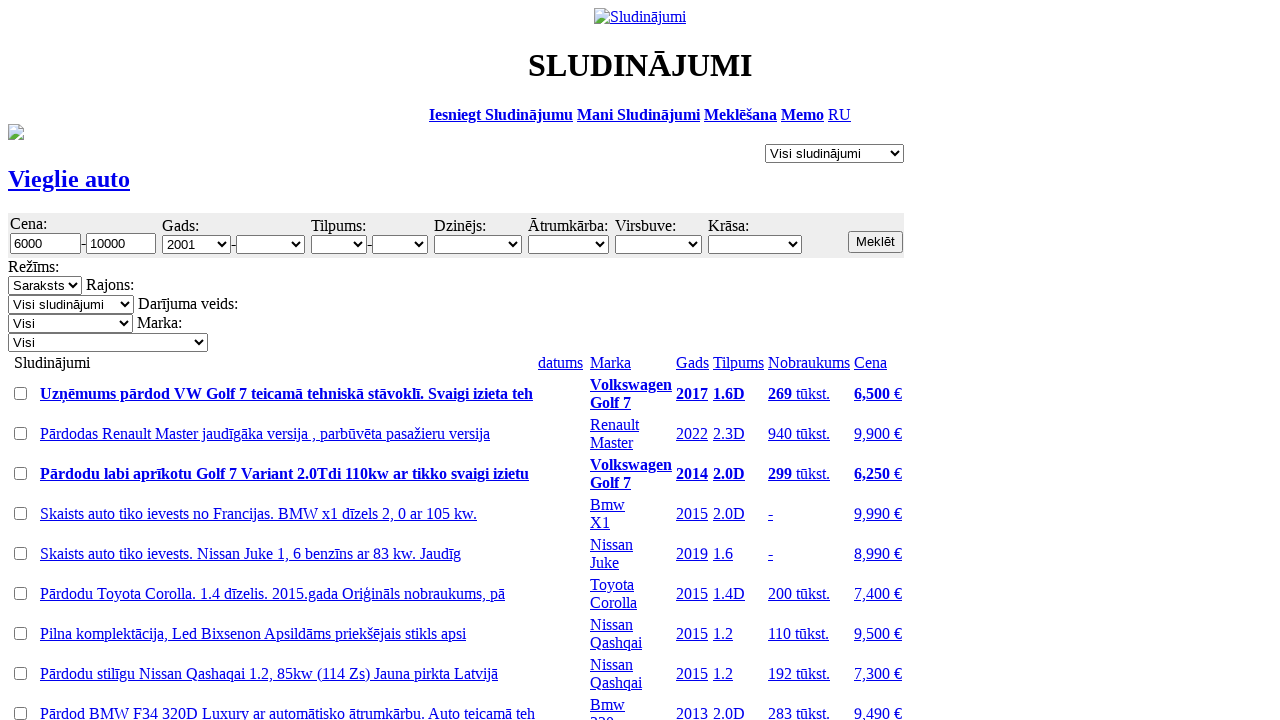

Selected maximum engine size '3.0' from dropdown on #f_o_15_max
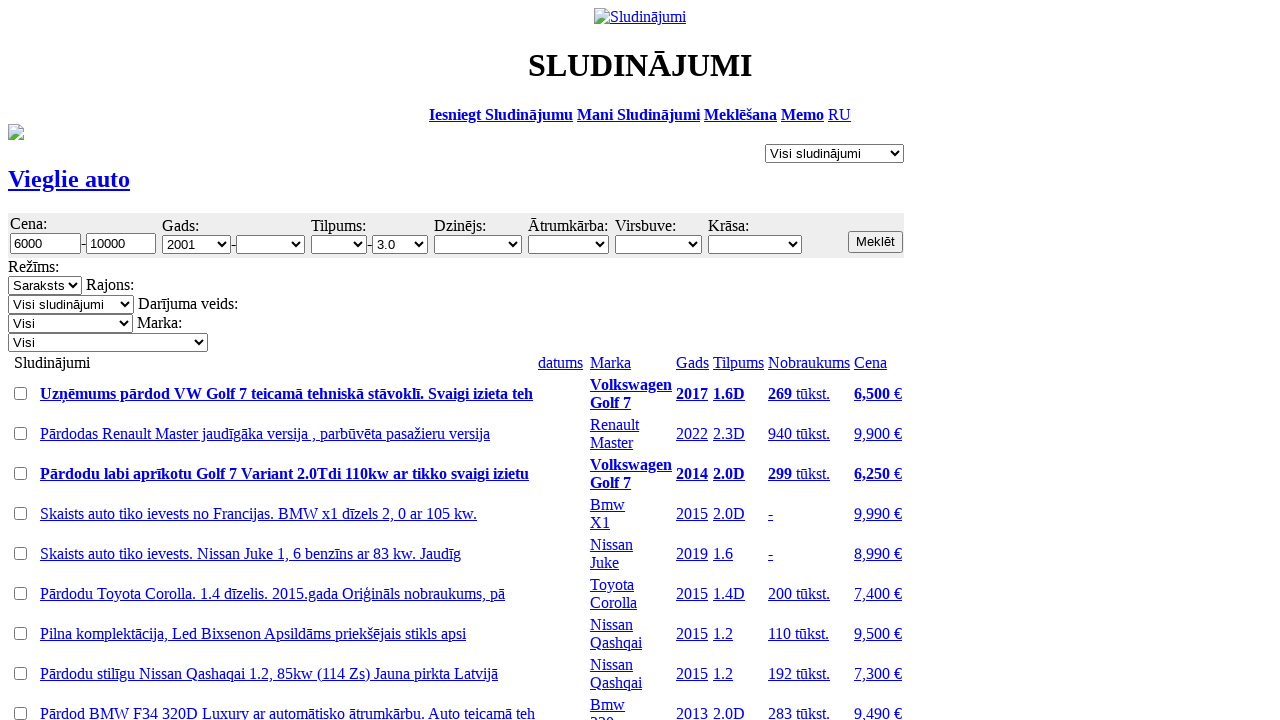

Waited for page to update with search results
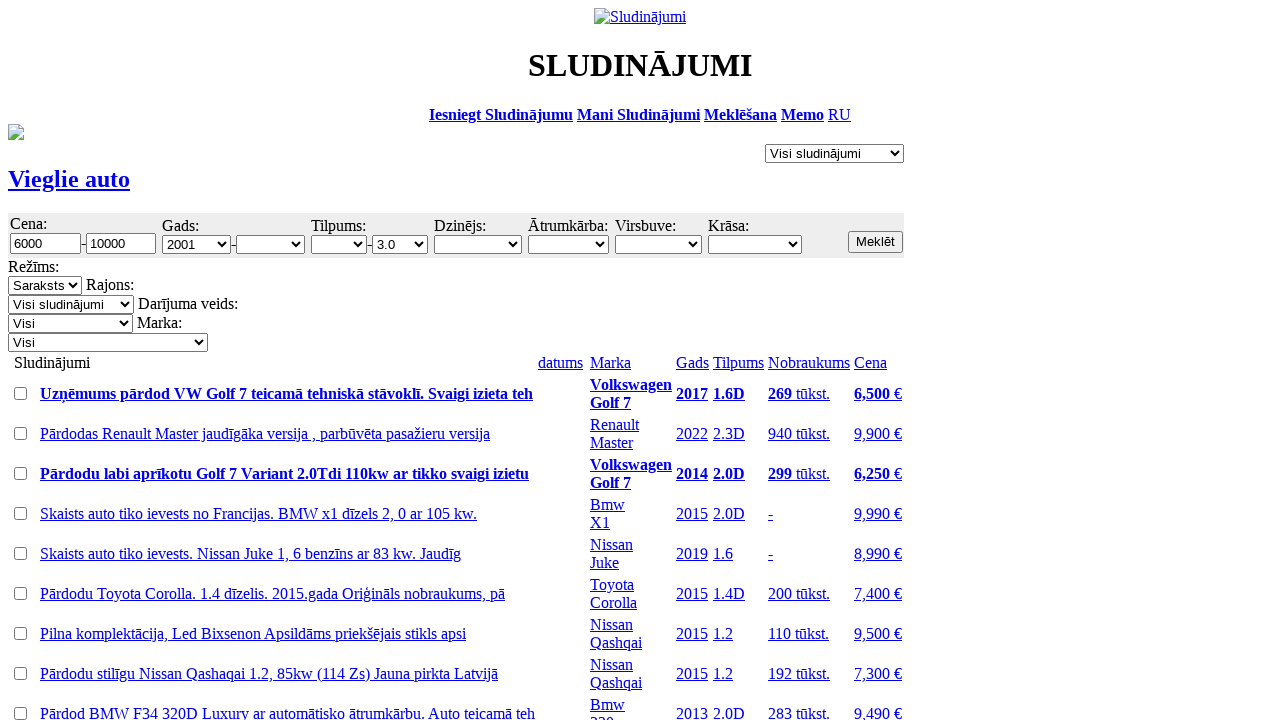

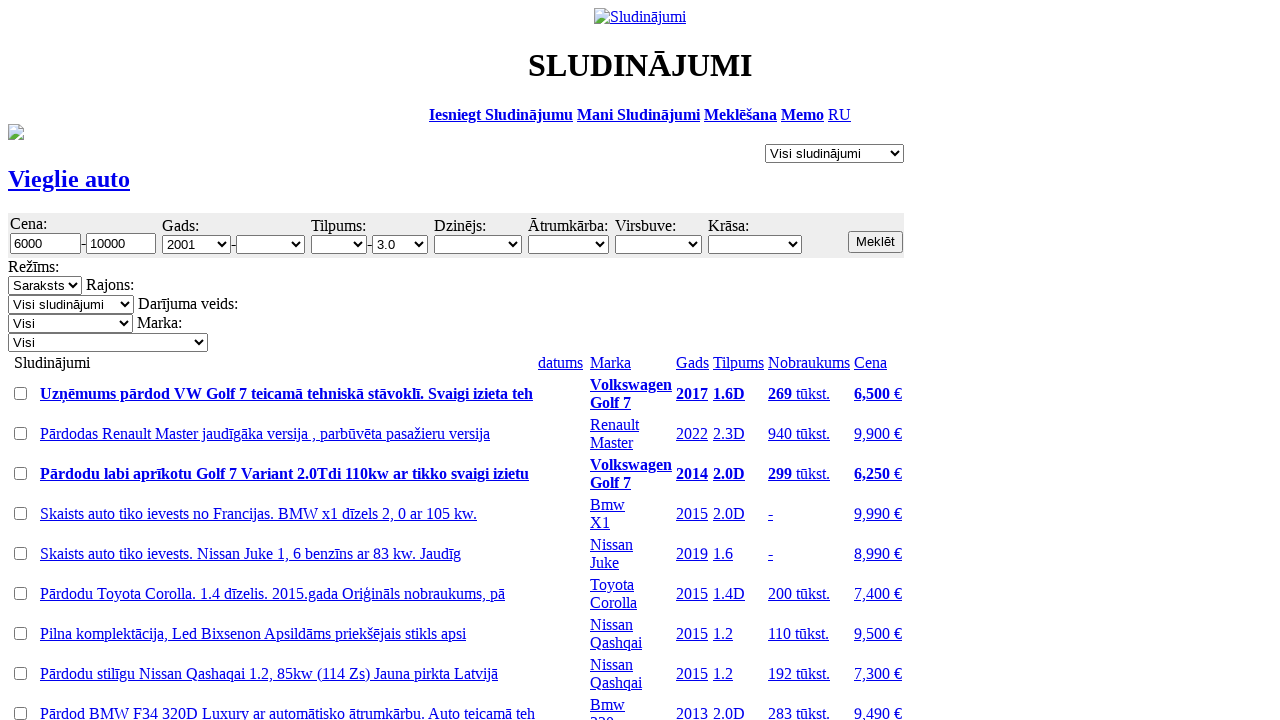